Tests user registration functionality on DemoBlaze e-commerce site by filling in username and password fields in the sign-up modal and verifying successful registration via alert message.

Starting URL: https://www.demoblaze.com/

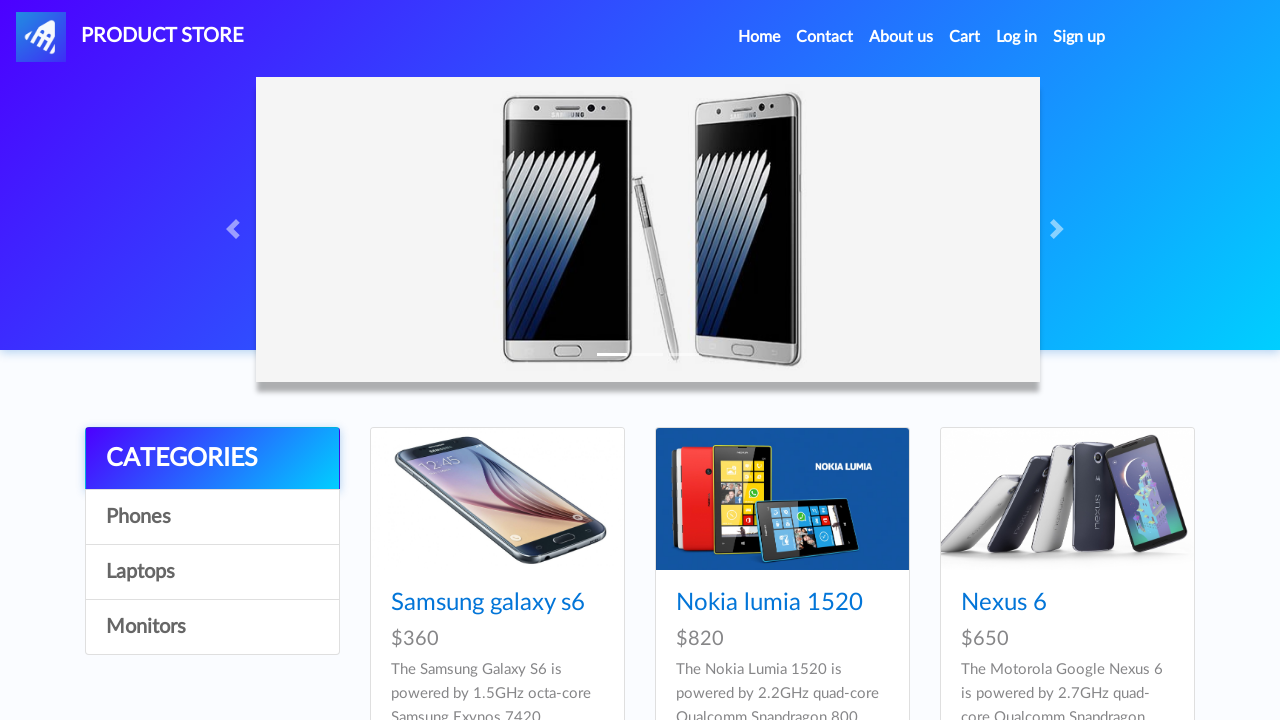

Set up dialog handler for alert messages
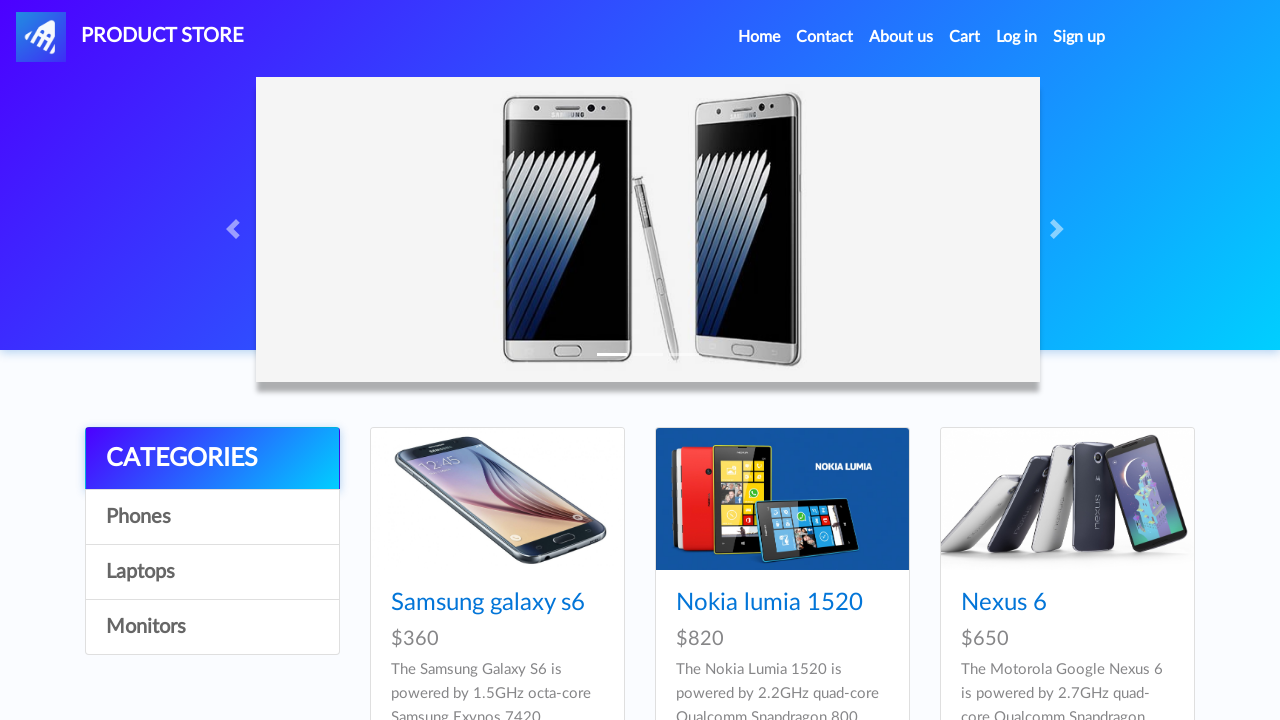

Clicked Sign up link to open registration modal at (1079, 37) on internal:role=link[name="Sign up"i]
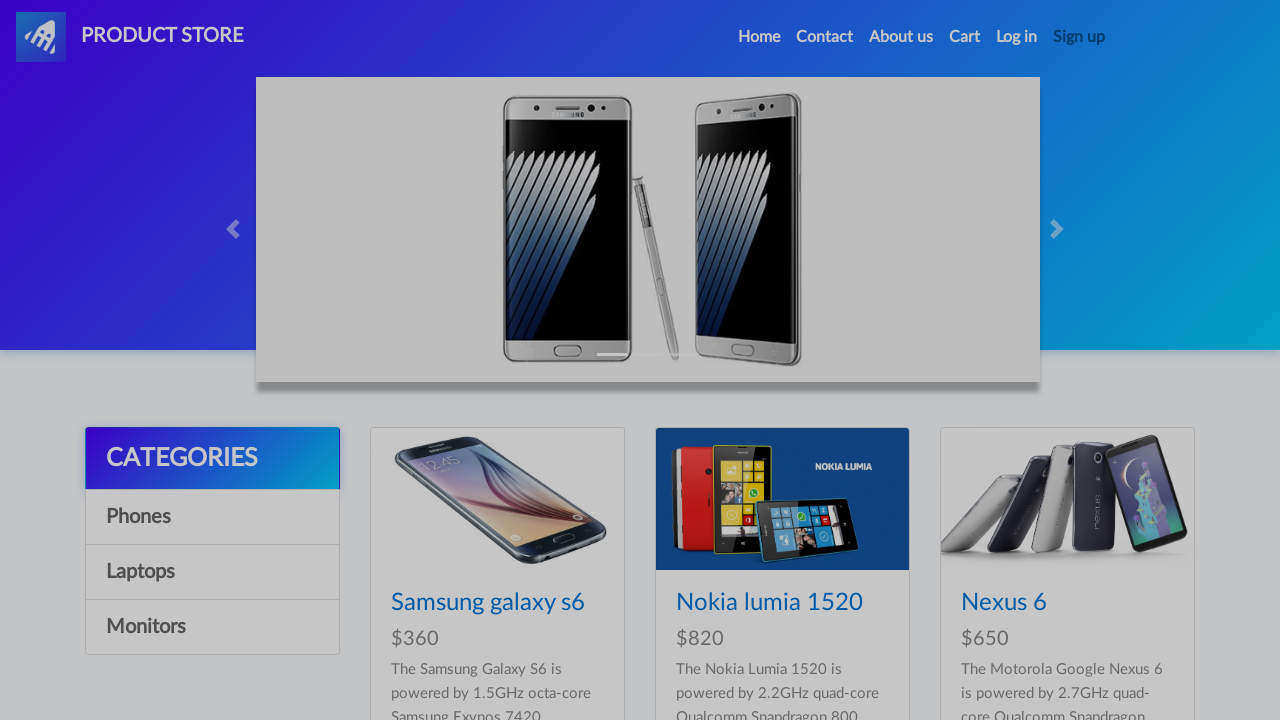

Filled username field with 'Userermh3qd4' on internal:role=textbox[name="Username:"i]
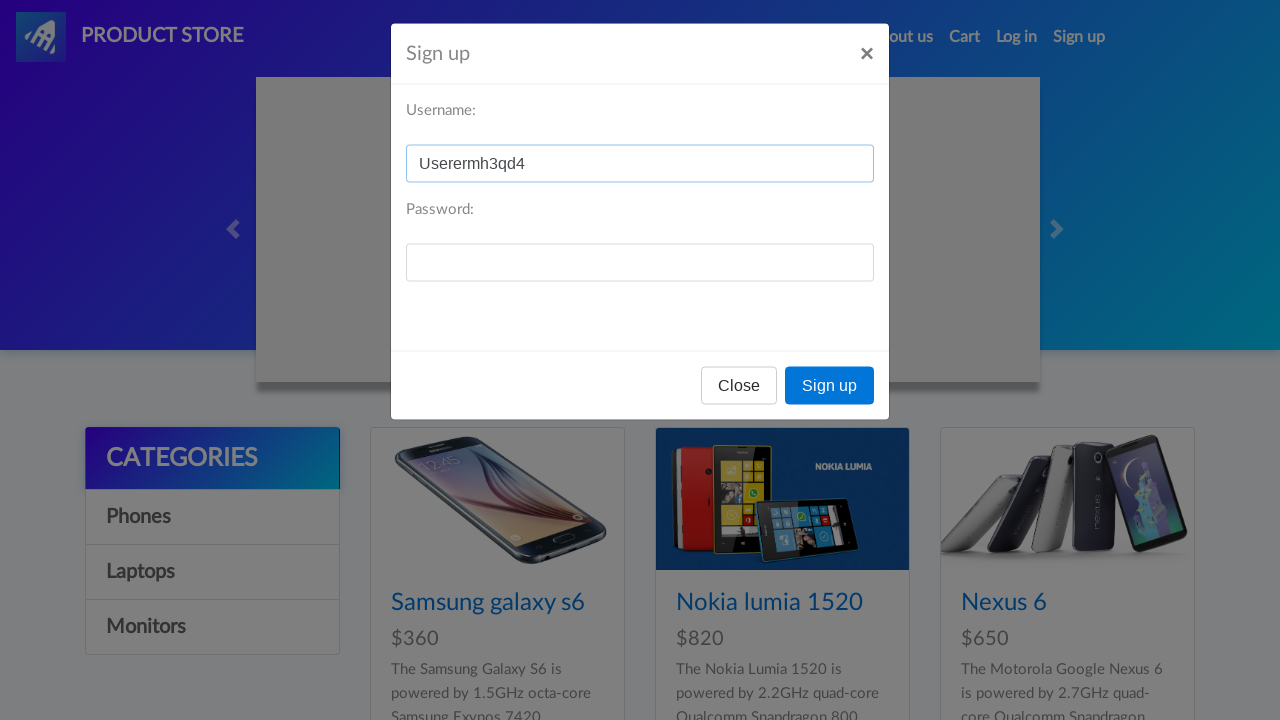

Clicked password field at (640, 270) on internal:role=textbox[name="Password:"i]
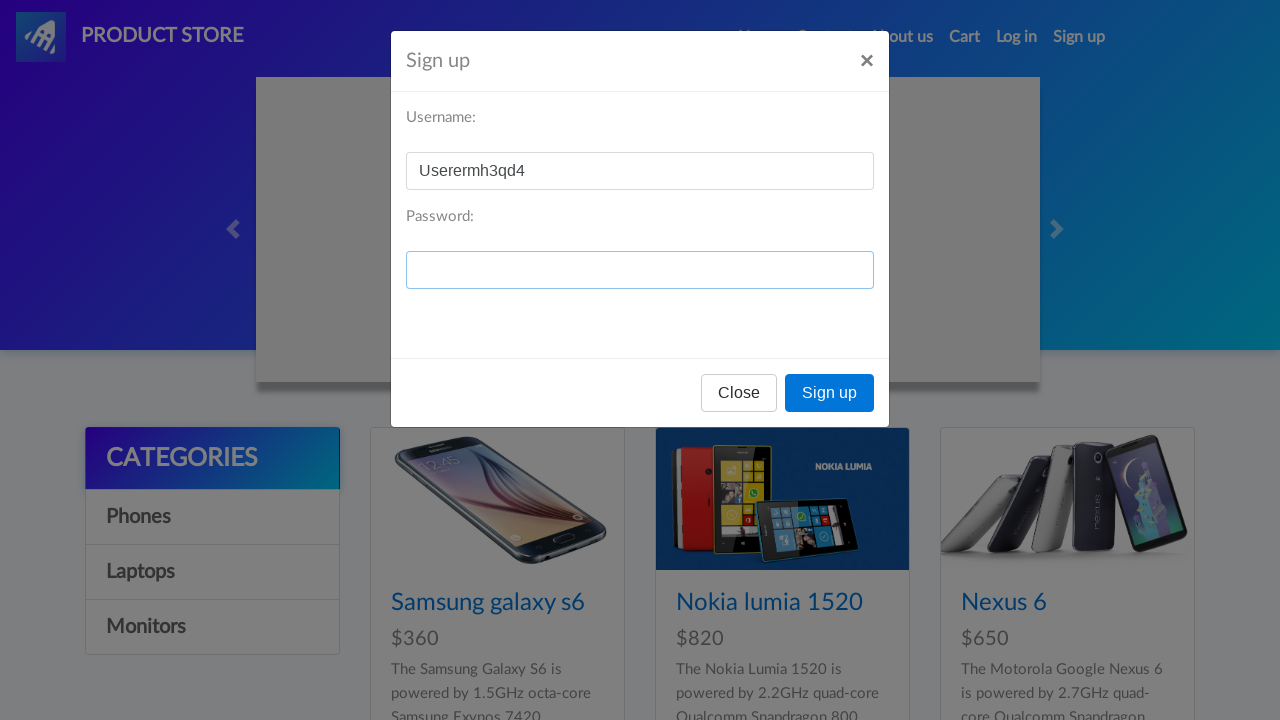

Filled password field with randomly generated password on internal:role=textbox[name="Password:"i]
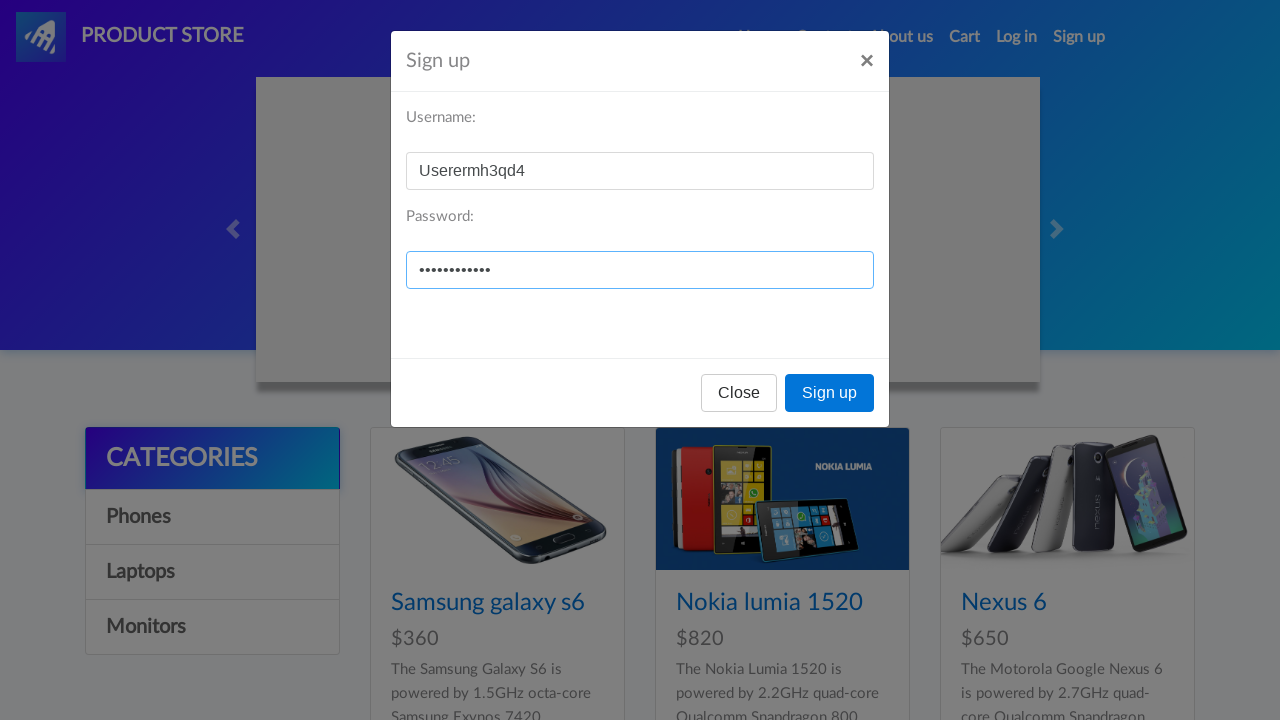

Clicked Sign up button to submit registration at (830, 393) on internal:role=button[name="Sign up"i]
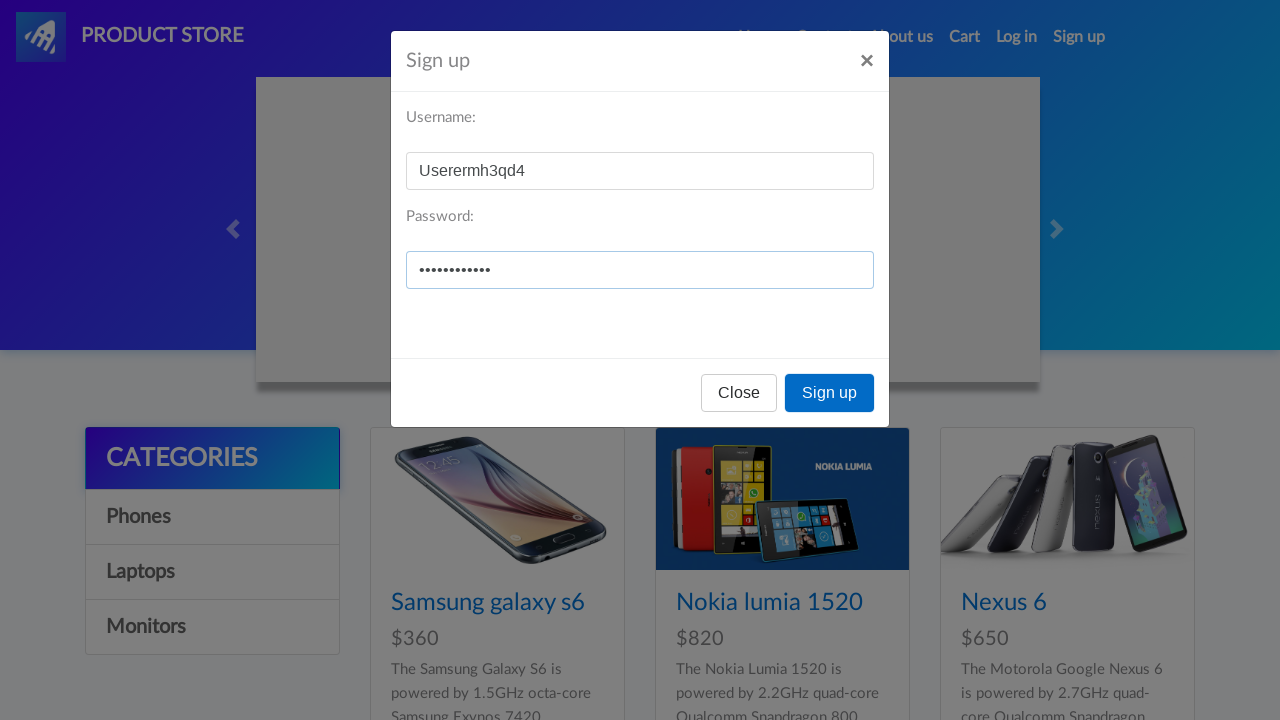

Waited for alert to be processed and captured alert message
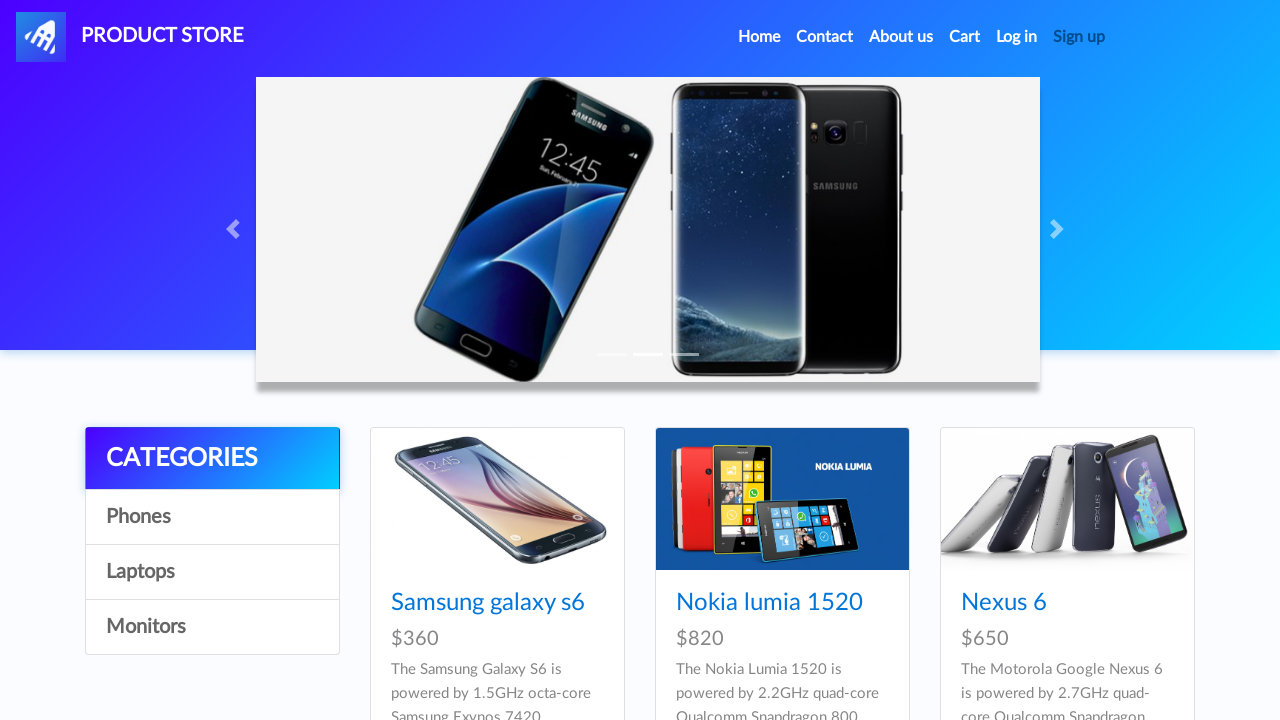

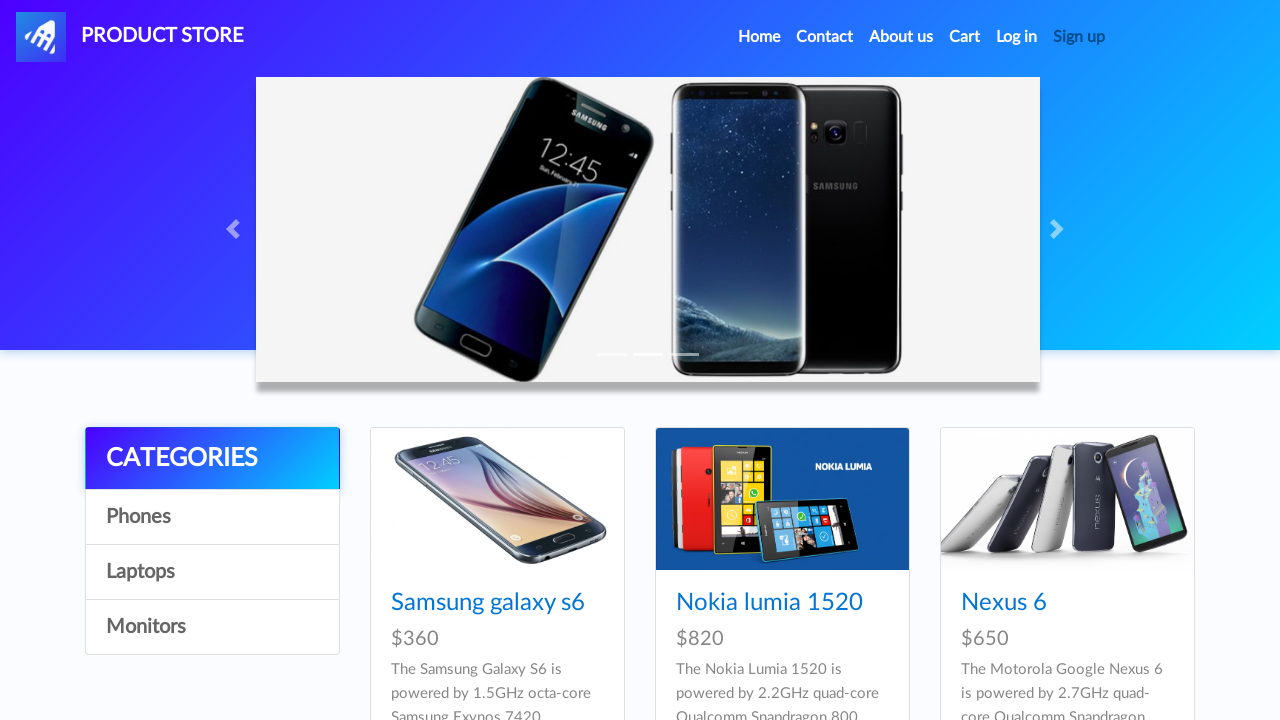